Tests the search functionality on the Python.org website by entering "pycon" in the search box and submitting the search

Starting URL: https://www.python.org

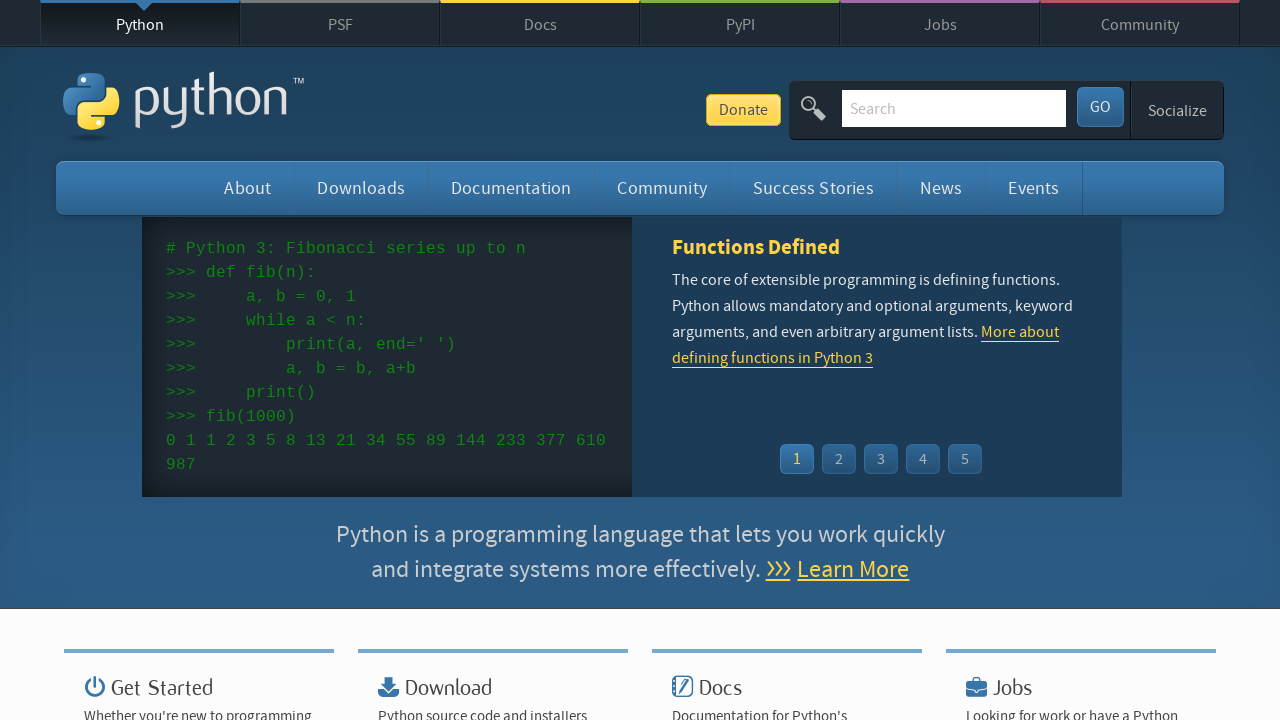

Filled search box with 'pycon' query on input[name='q']
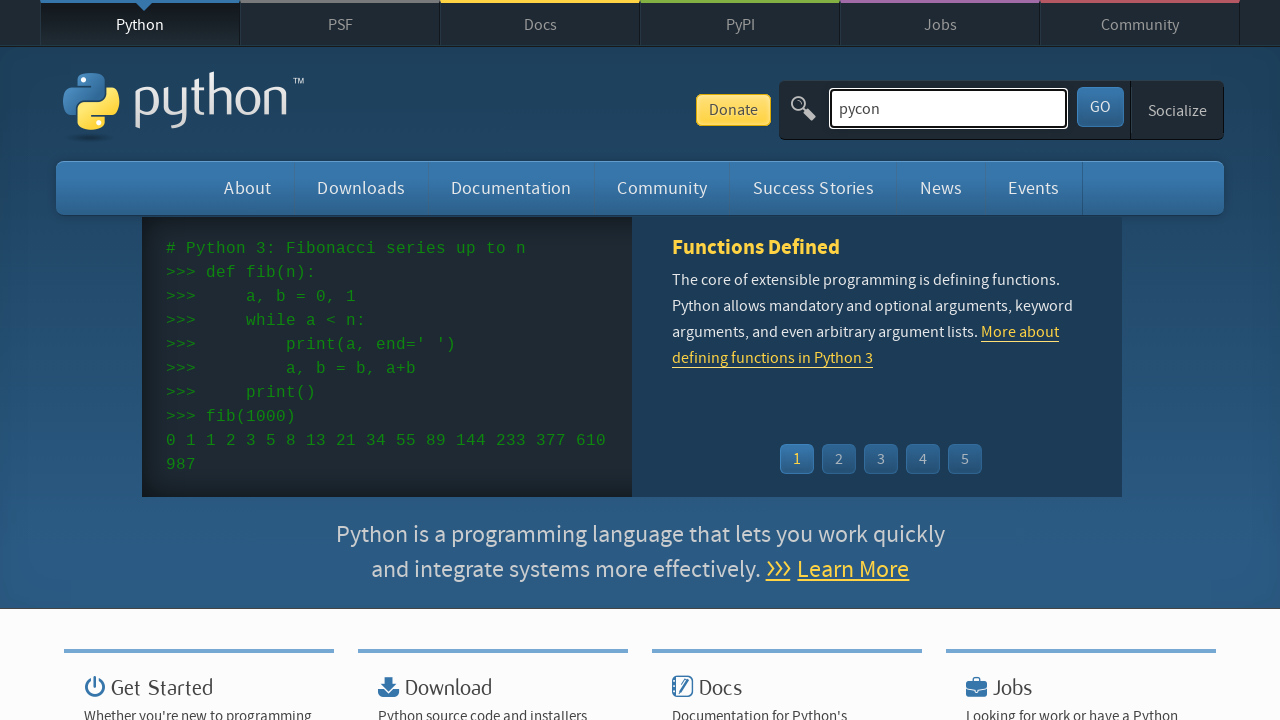

Pressed Enter to submit the search on input[name='q']
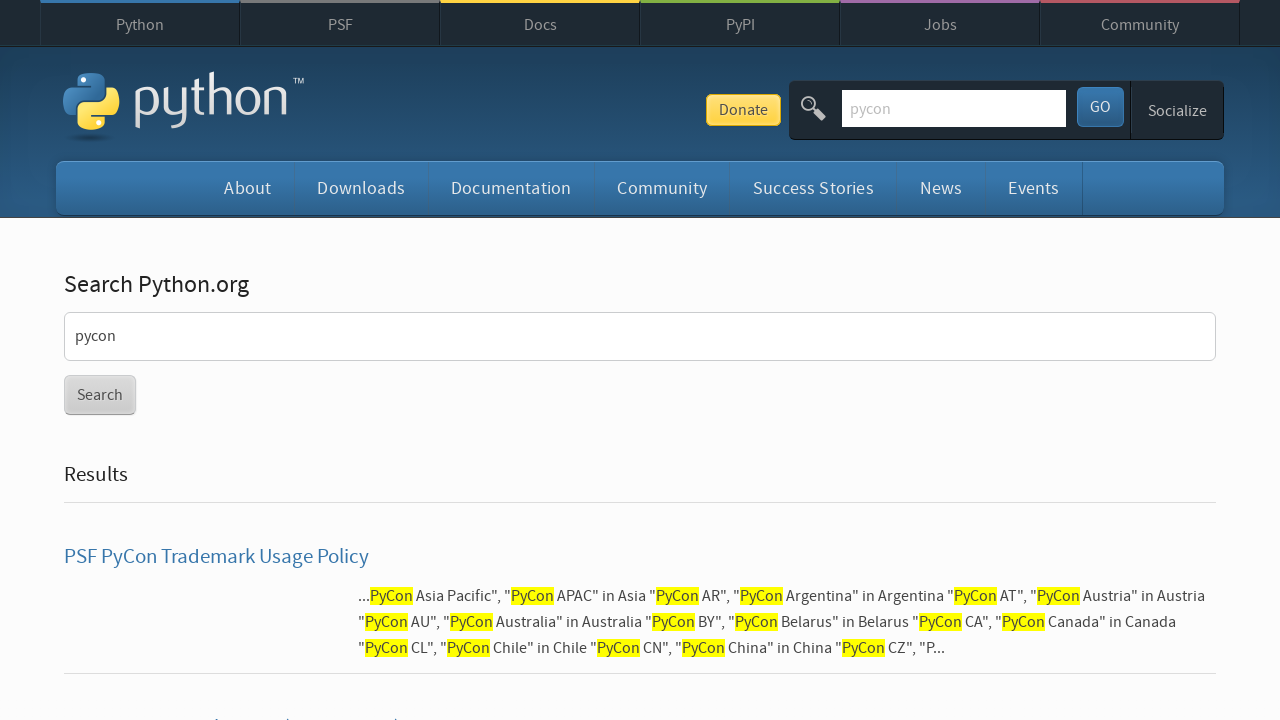

Search results loaded and network idle
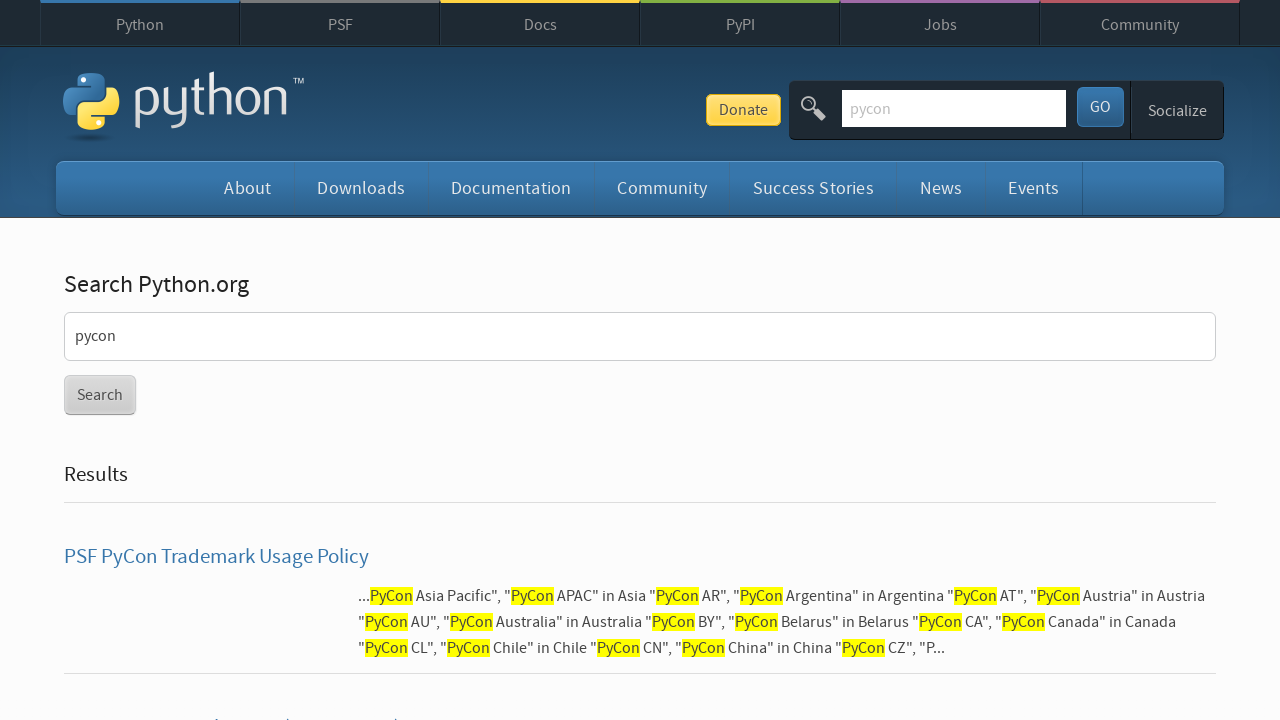

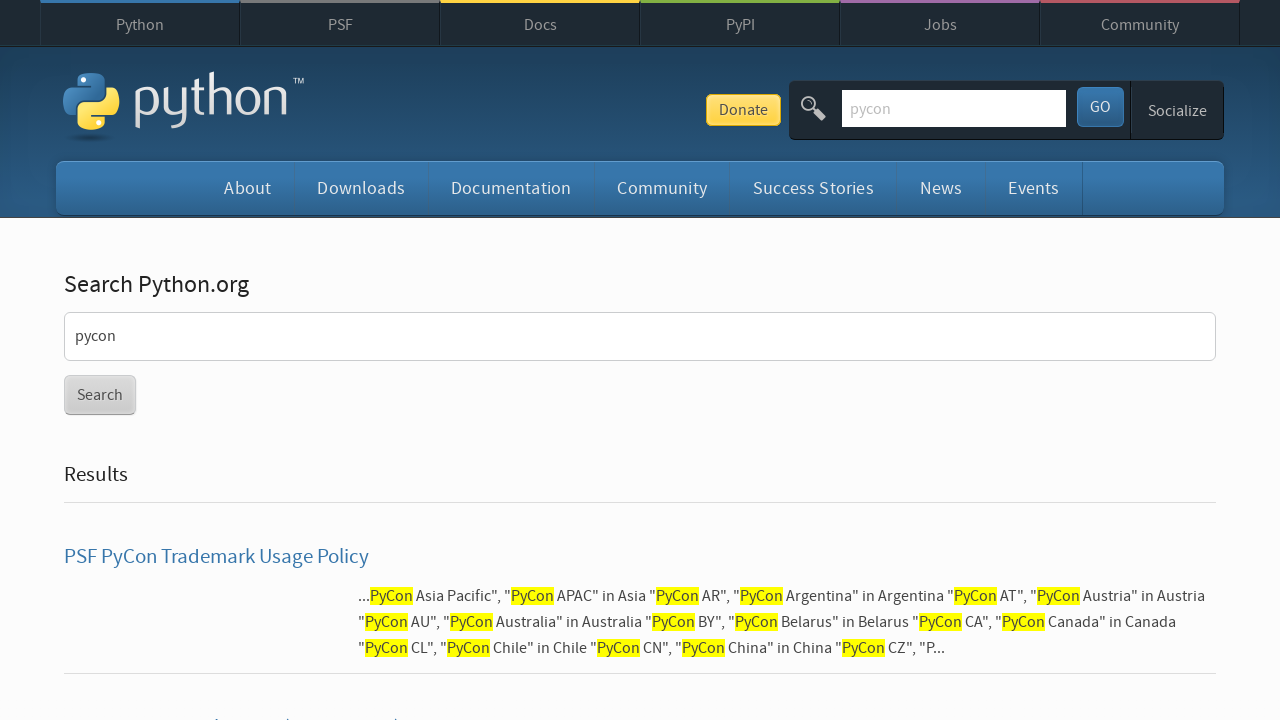